Tests form validation by submitting an empty language form and verifying the error message is displayed

Starting URL: https://www.99-bottles-of-beer.net/submitnewlanguage.html

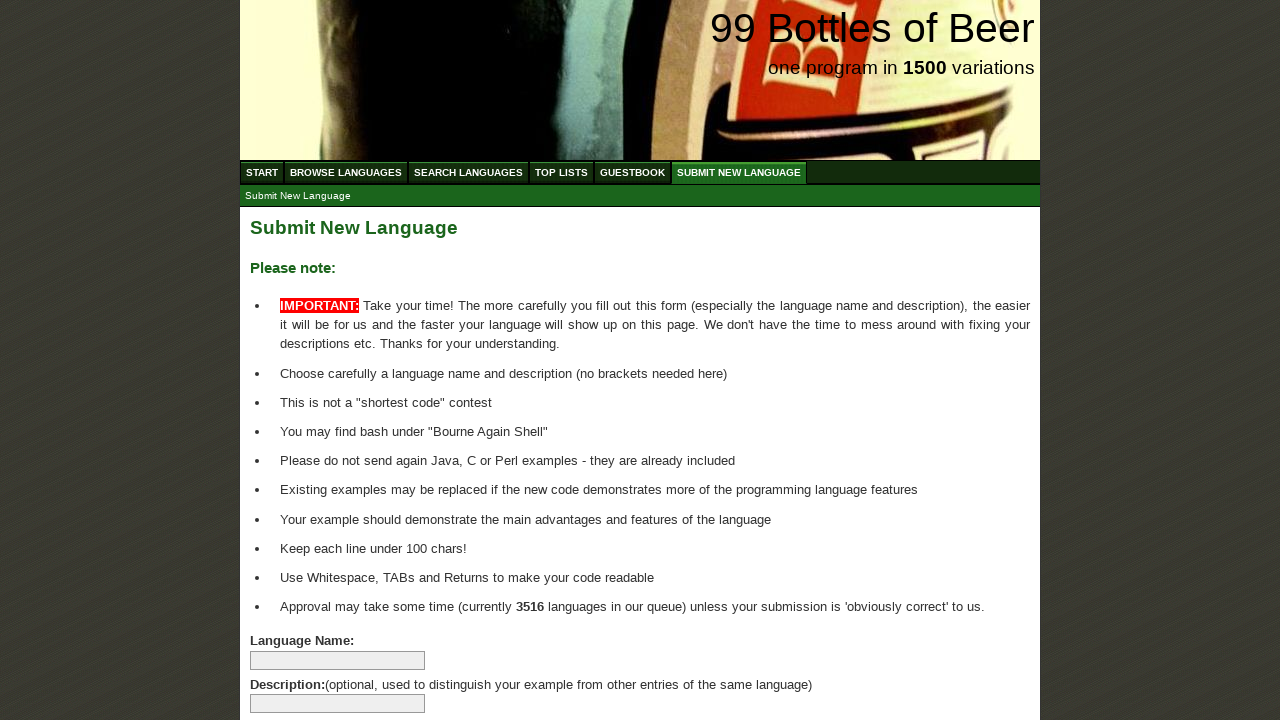

Navigated to submit new language form page
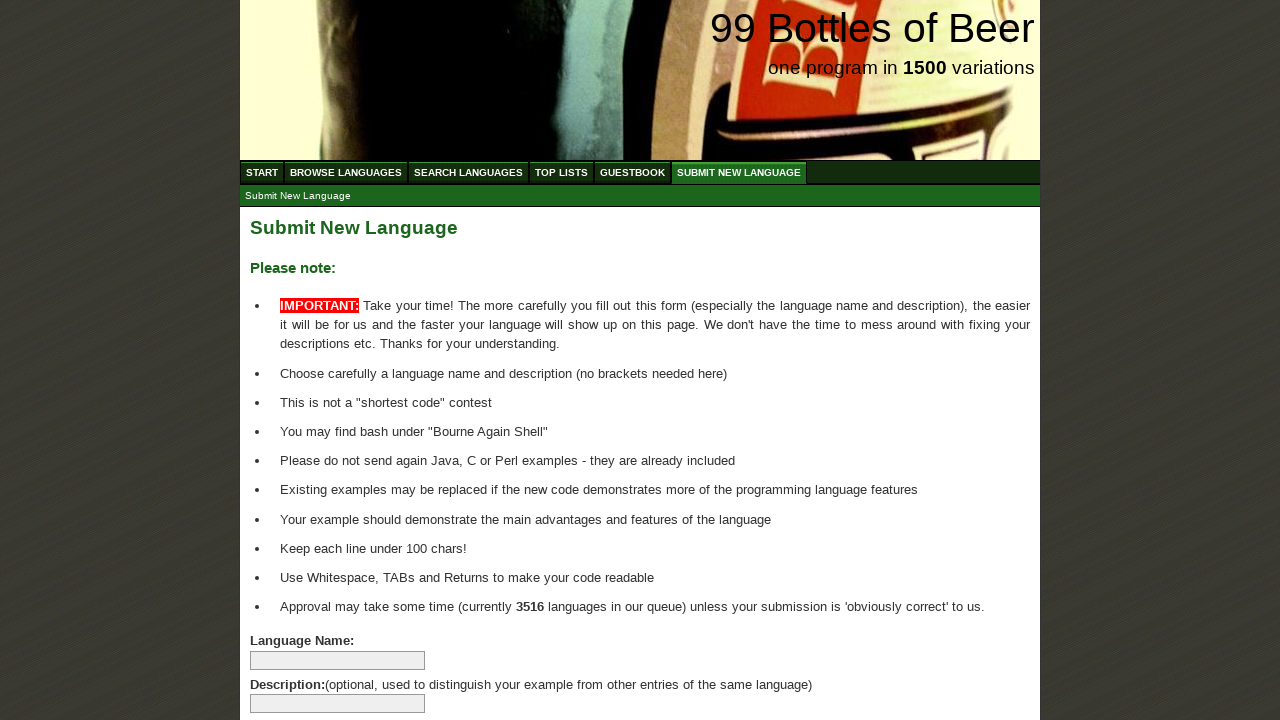

Clicked submit button without filling any form fields at (294, 665) on input[name='submitlanguage']
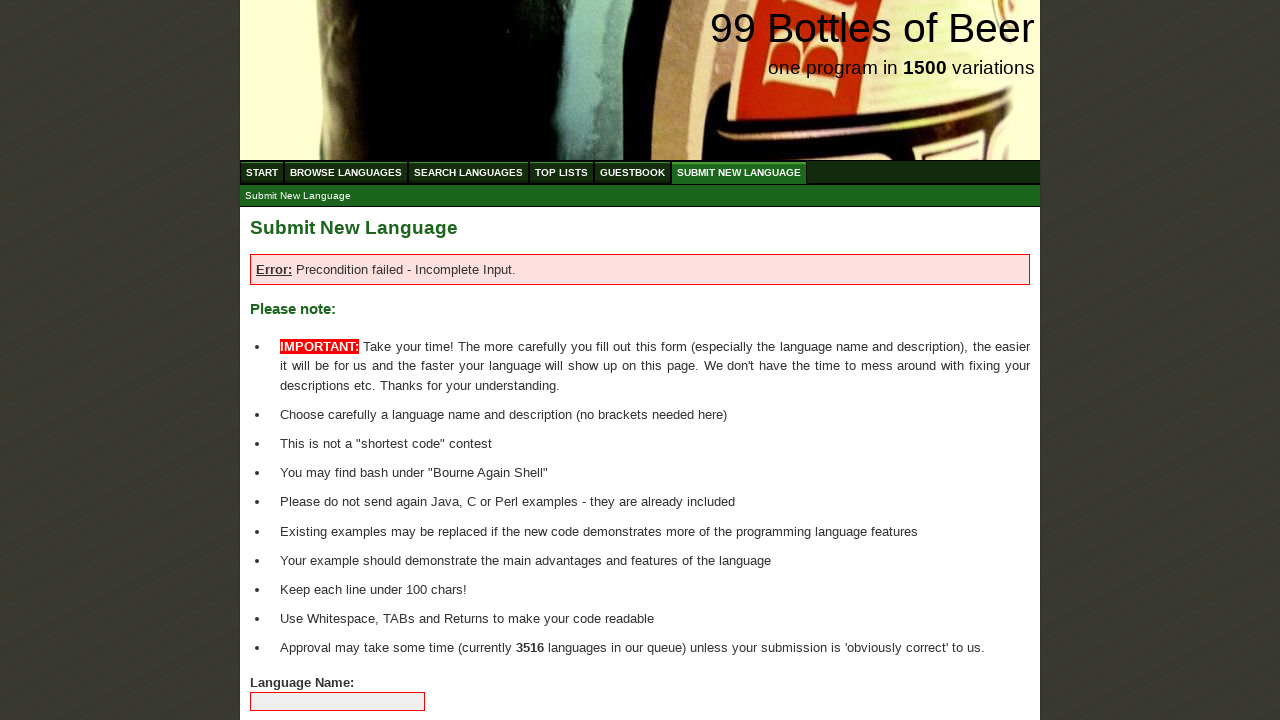

Error message 'Precondition failed - Incomplete Input.' appeared as expected
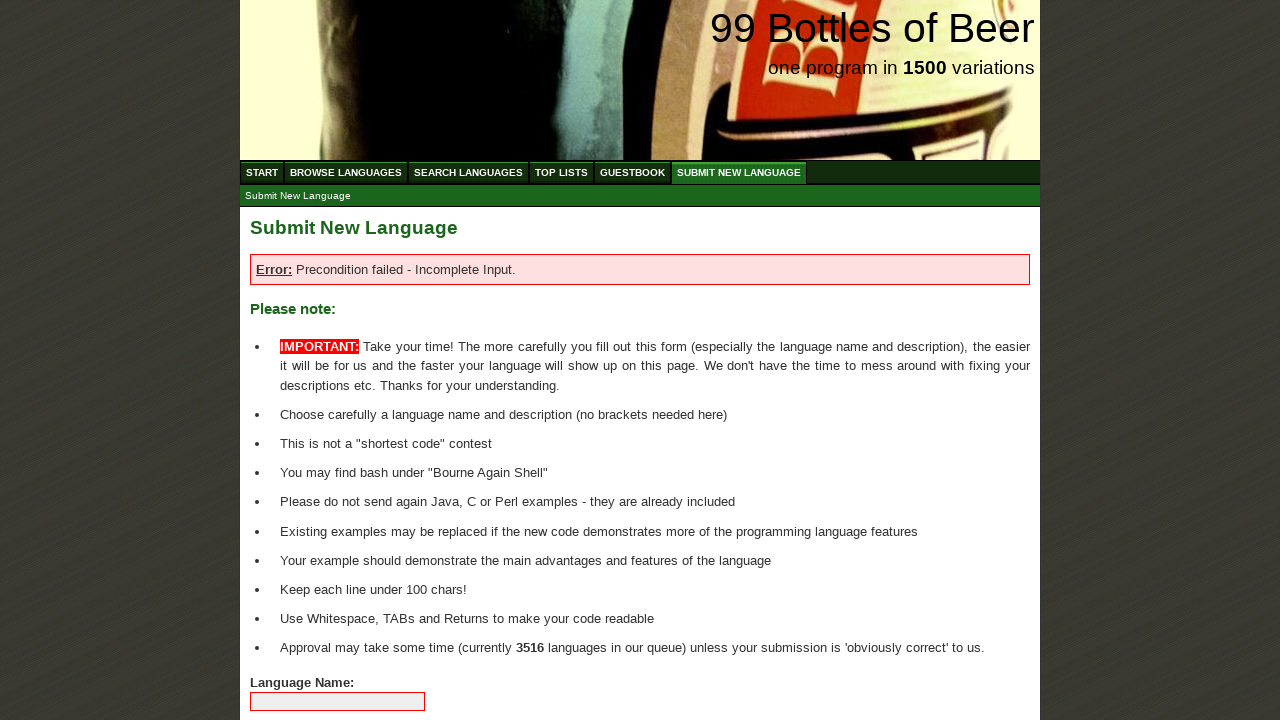

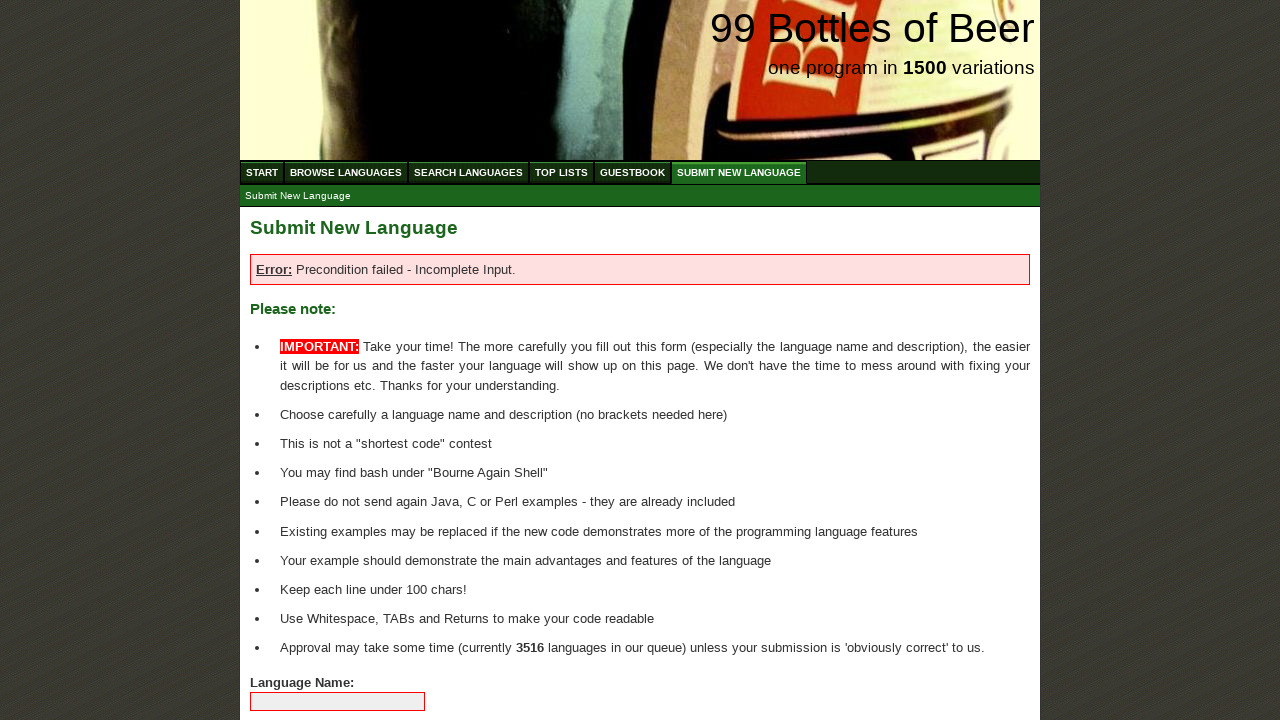